Tests entering text in a JavaScript prompt dialog and accepting it

Starting URL: https://the-internet.herokuapp.com/javascript_alerts

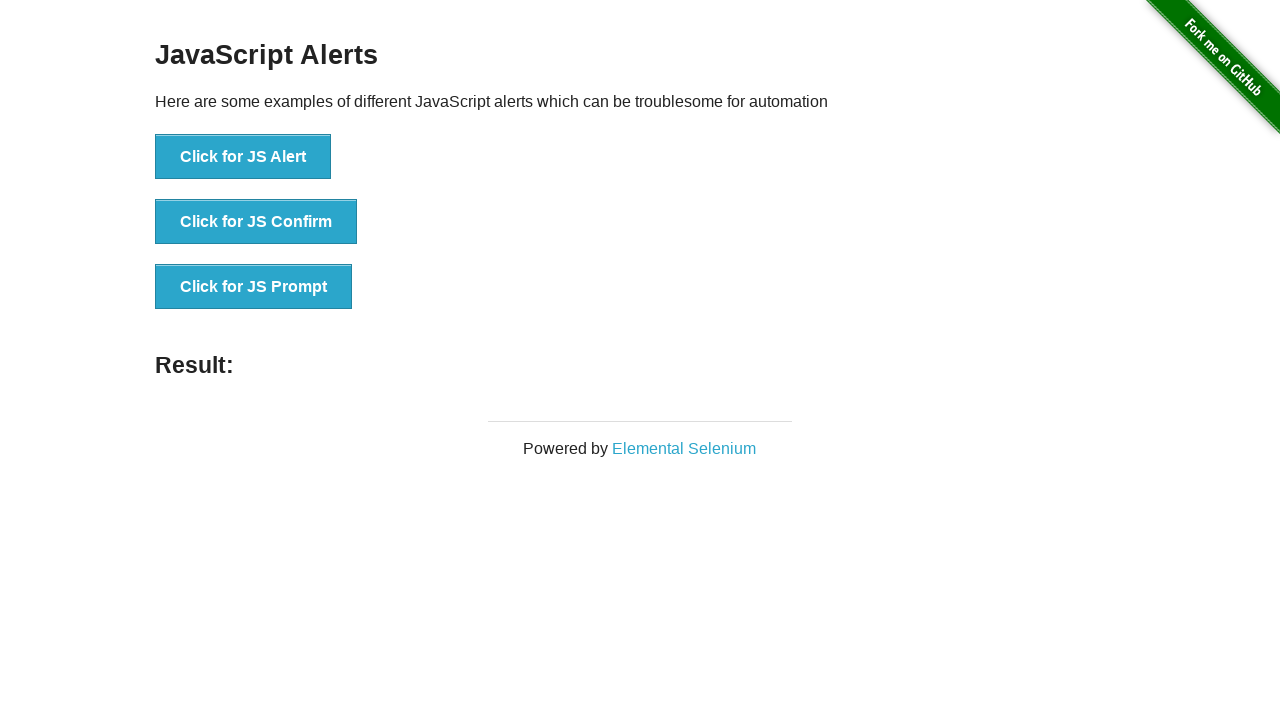

Set up dialog handler to accept prompt with text 'This is a test'
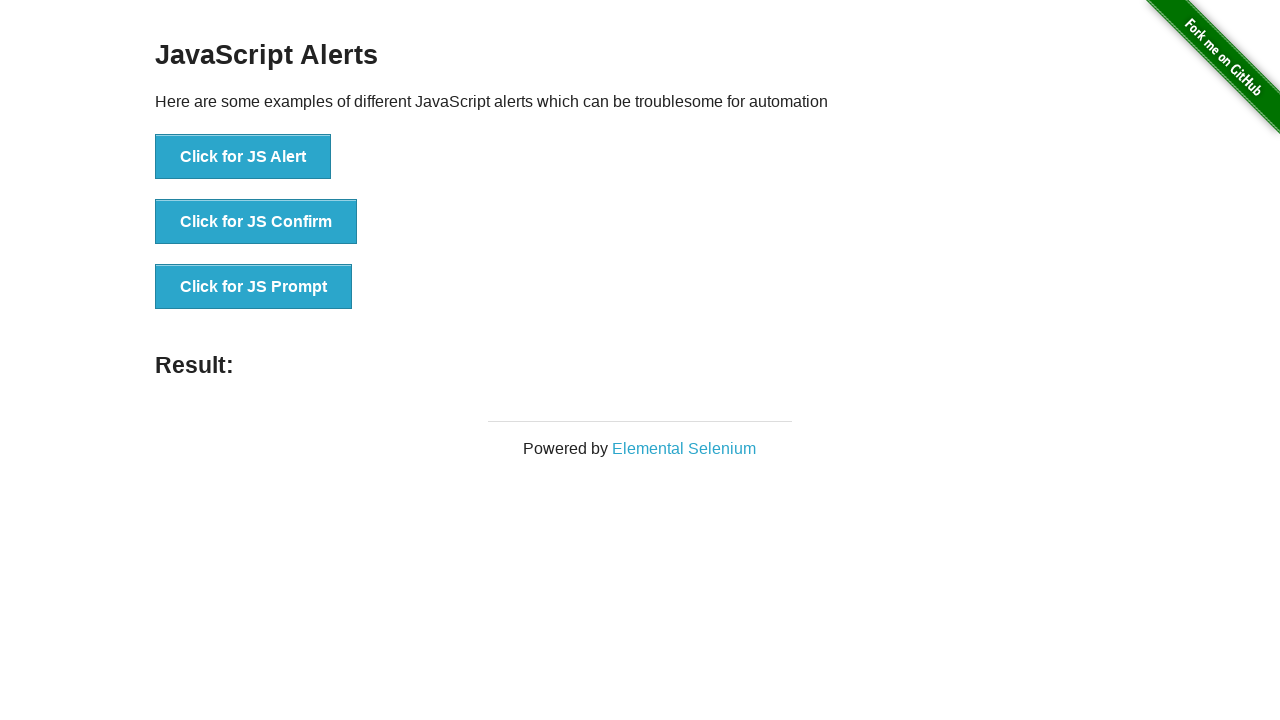

Clicked the JS Prompt button at (254, 287) on xpath=//*[text()="Click for JS Prompt"]
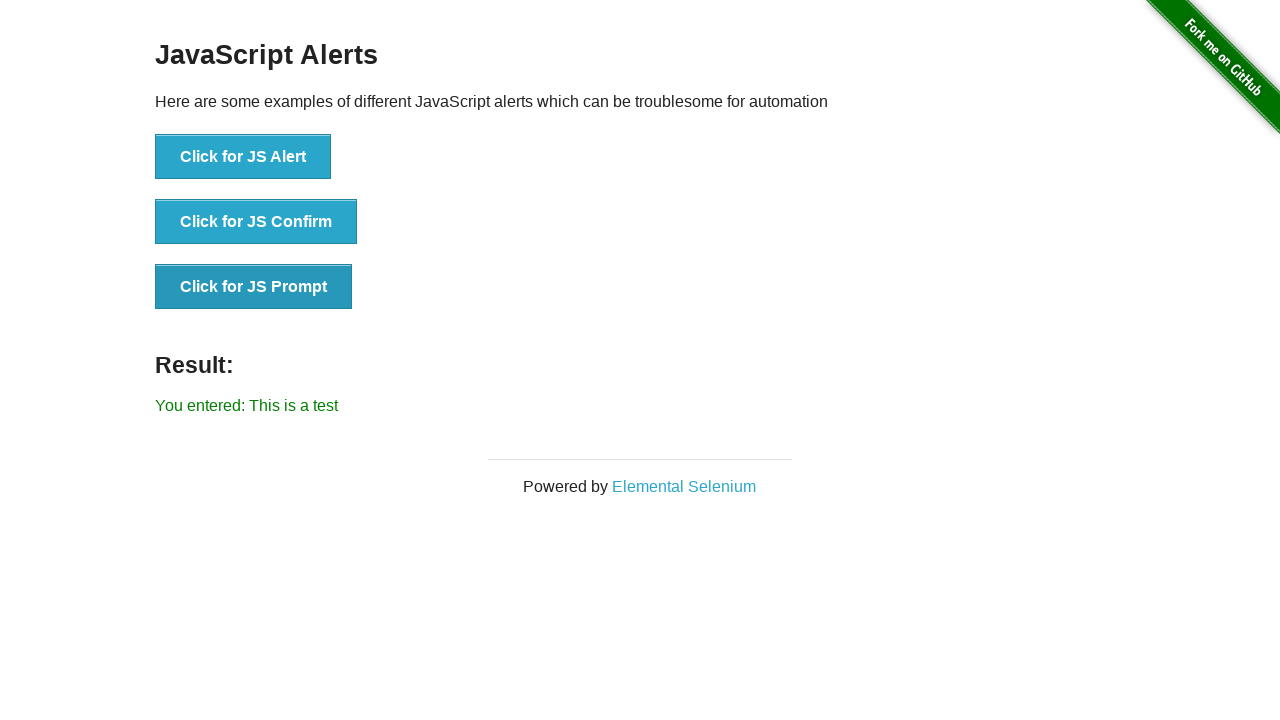

Result message loaded after accepting prompt
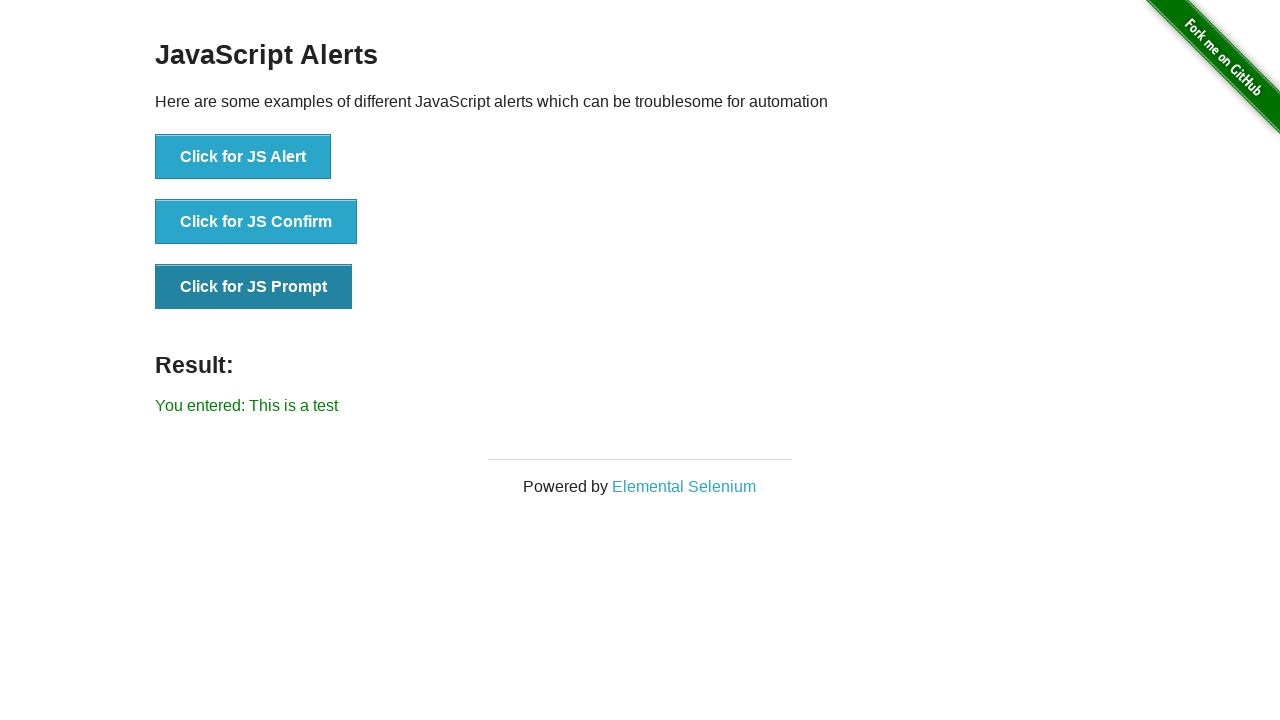

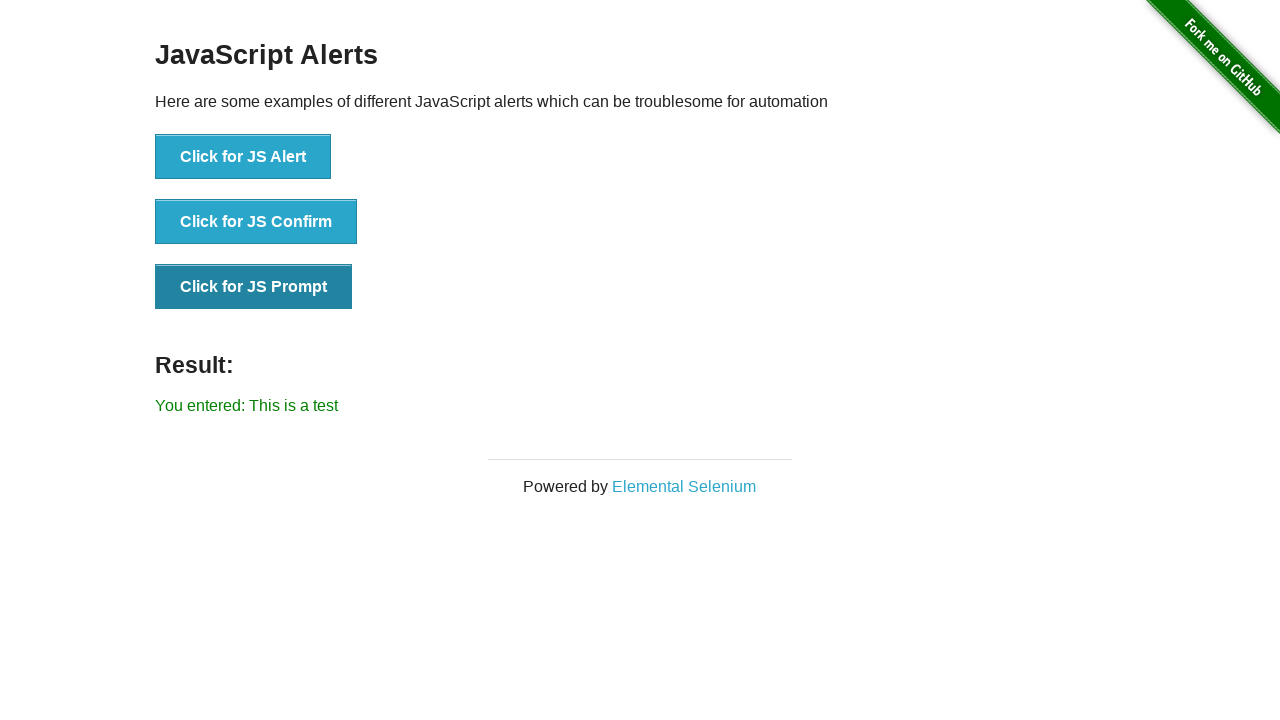